Tests handling of timed JavaScript alert by clicking a button and accepting the alert that appears

Starting URL: https://demoqa.com/alerts

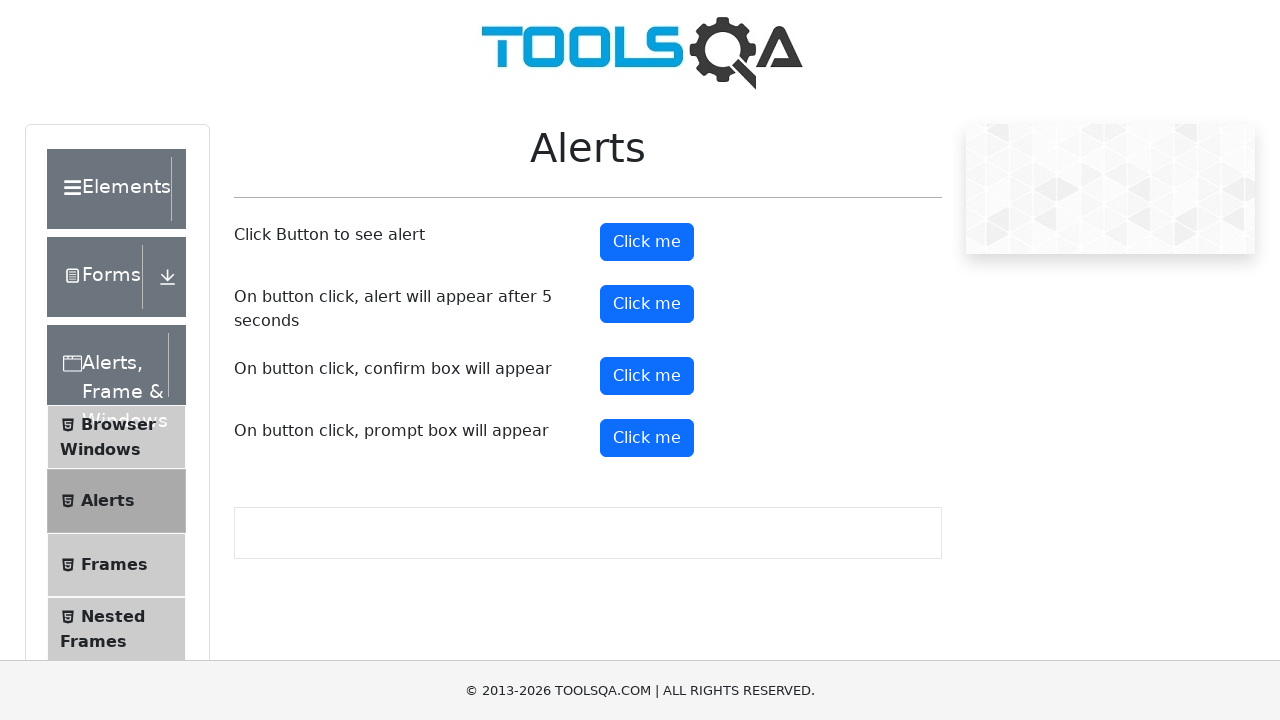

Clicked the timer alert button at (647, 304) on button#timerAlertButton
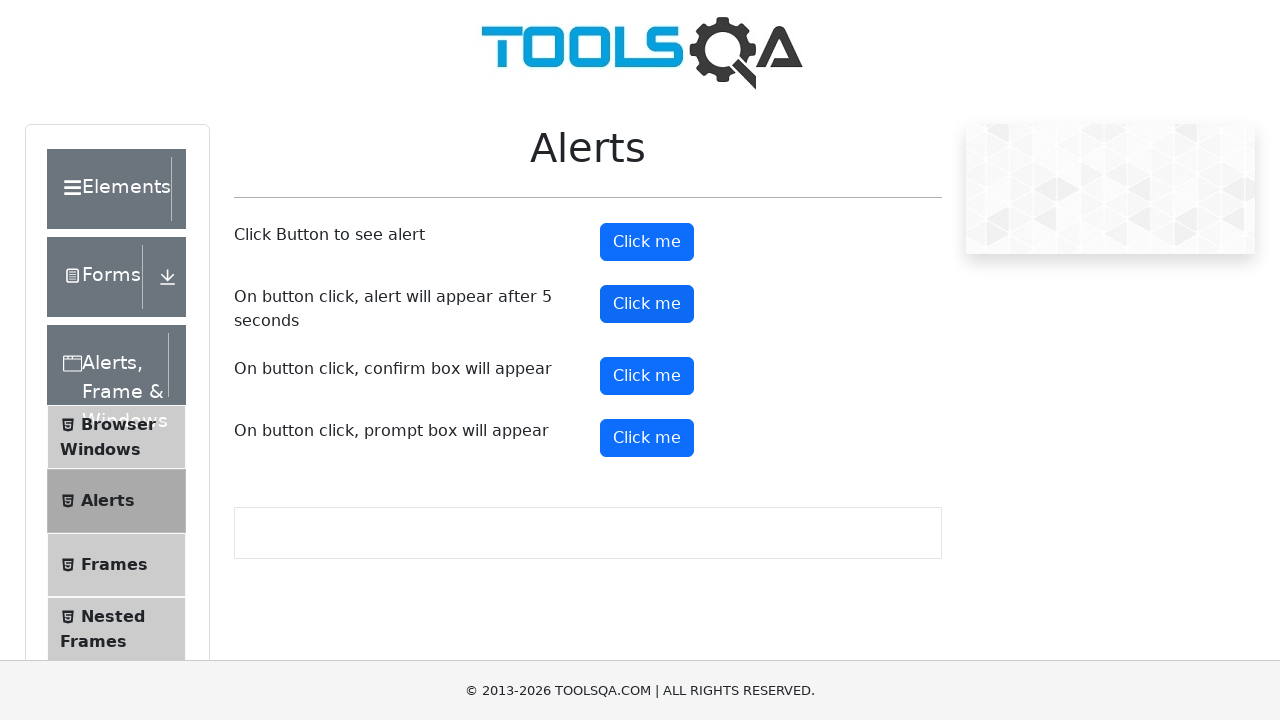

Set up dialog handler to accept alerts
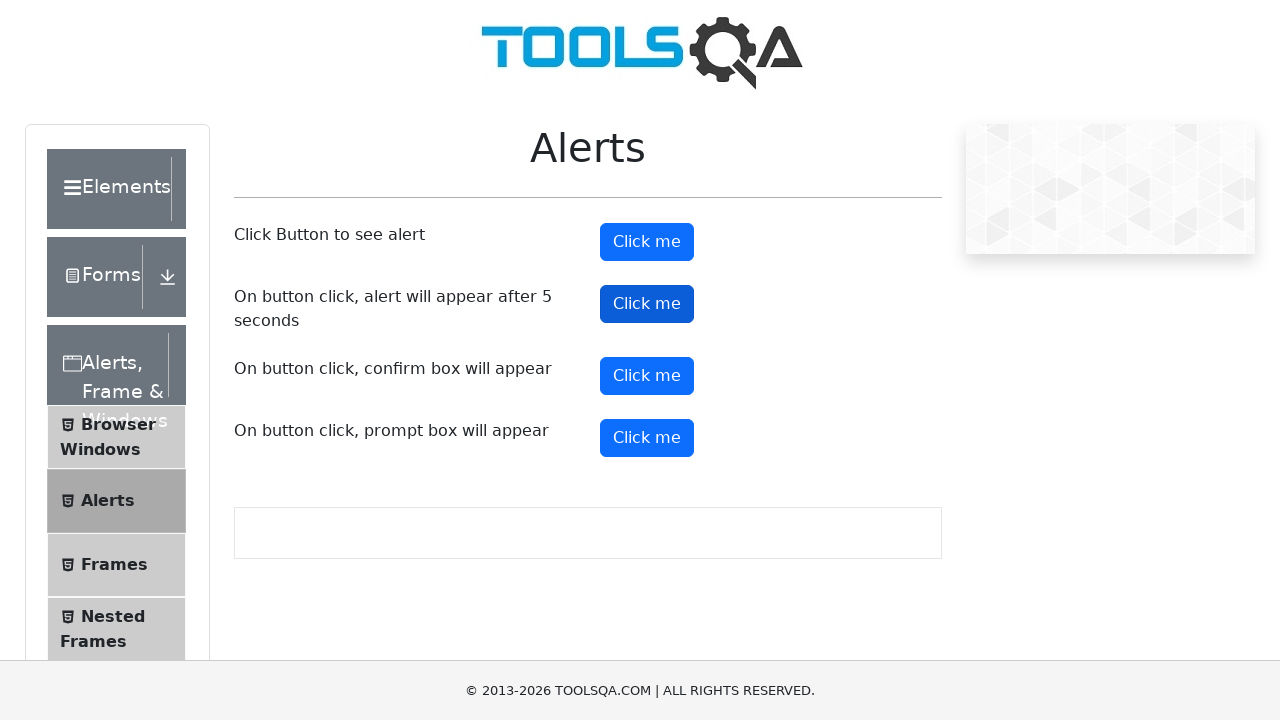

Waited 5 seconds for timed alert to appear and be accepted
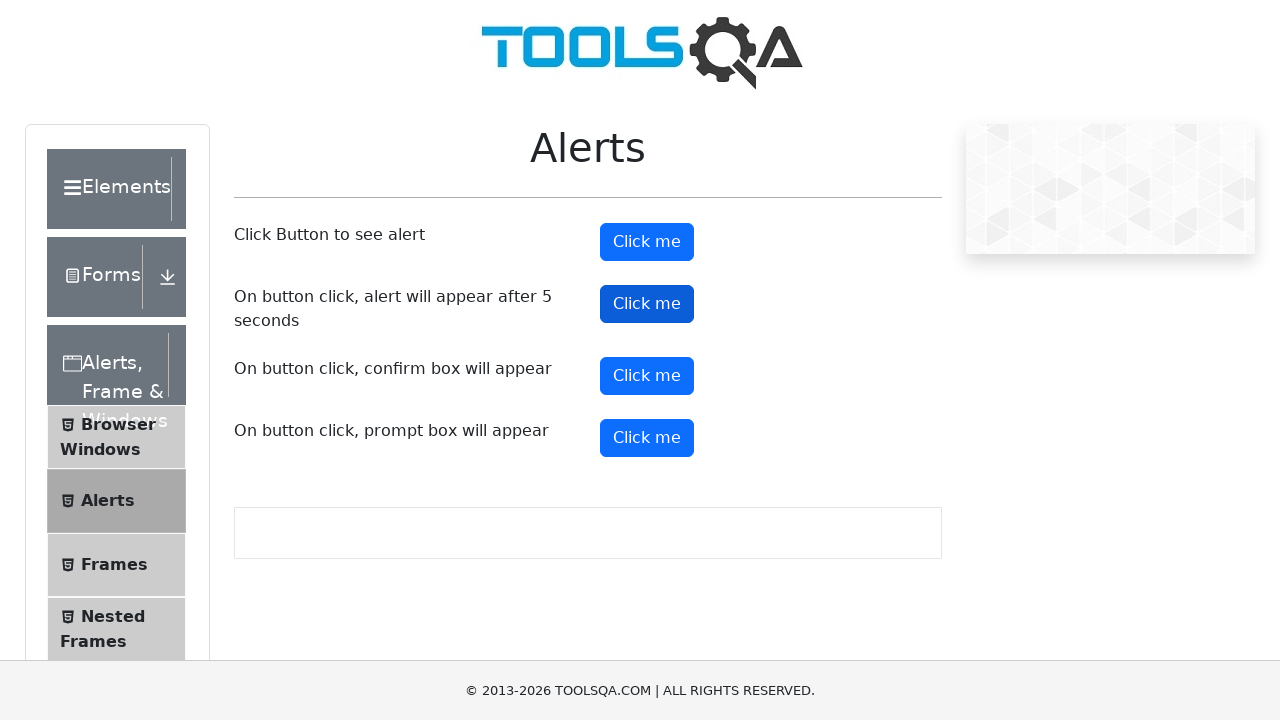

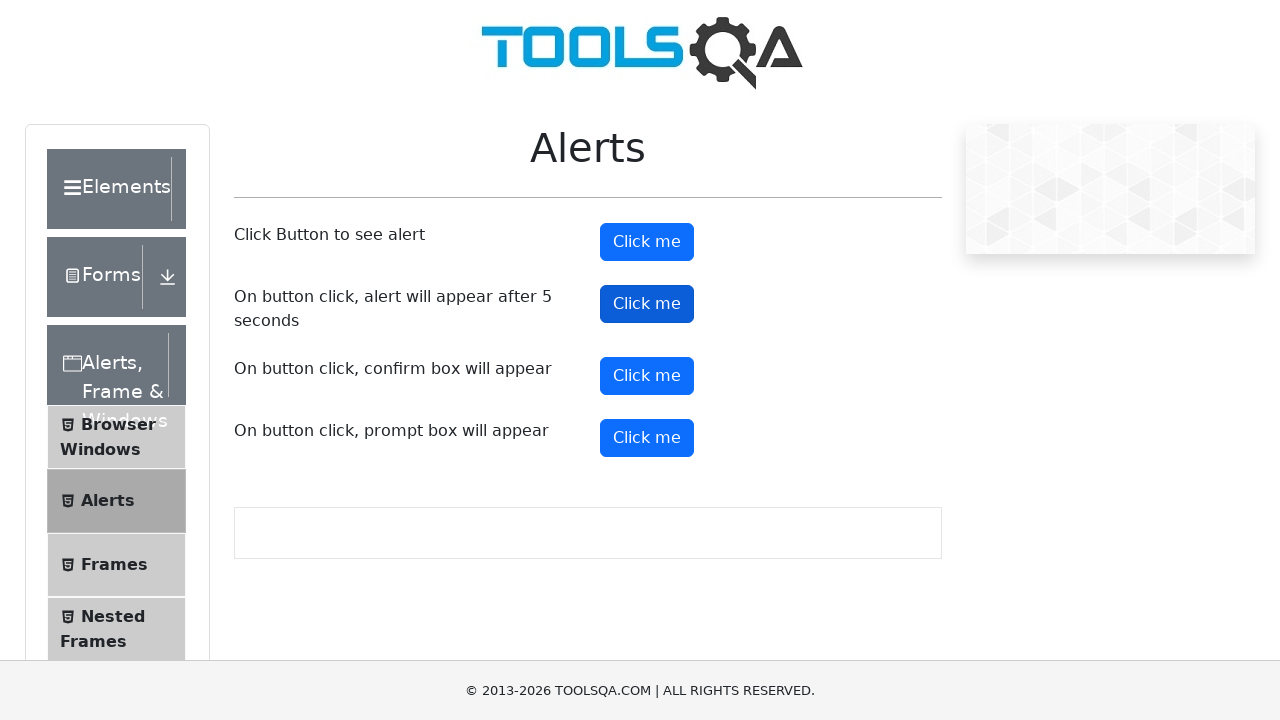